Selects radio button and checkboxes for gender and hobbies selection

Starting URL: http://demo.automationtesting.in/Register.html

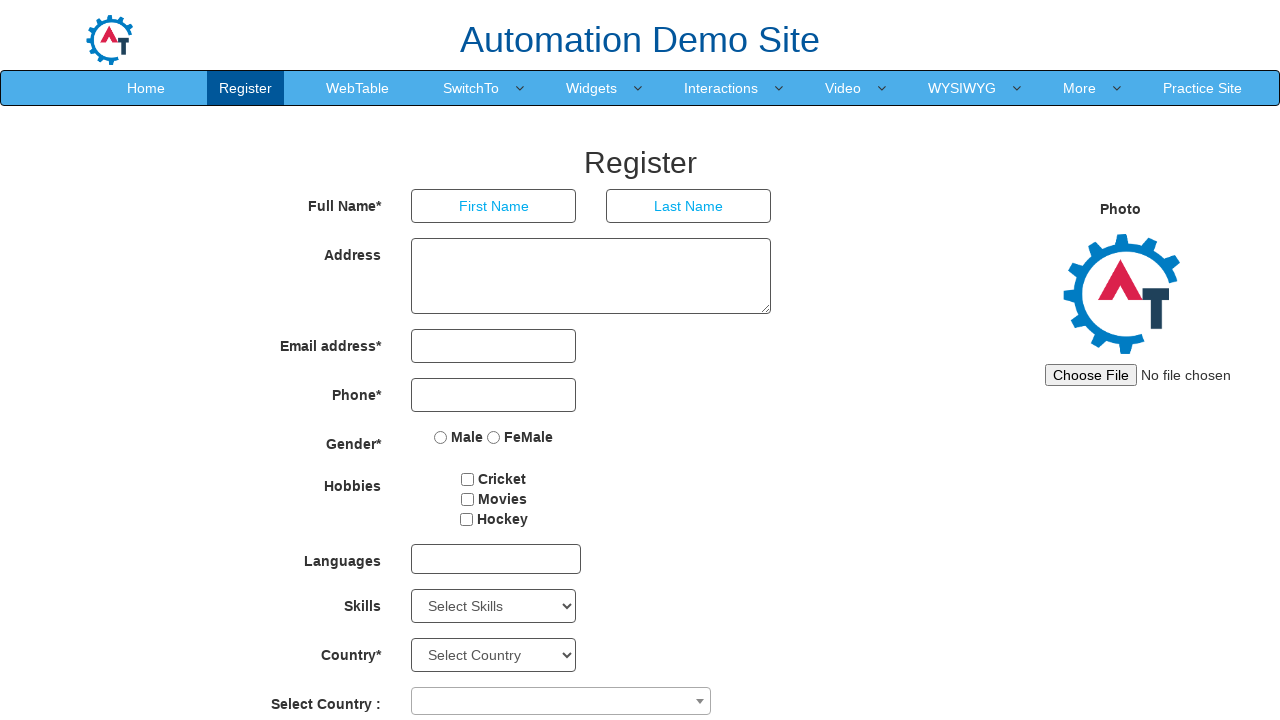

Selected Female radio button for gender at (494, 437) on input[value='FeMale']
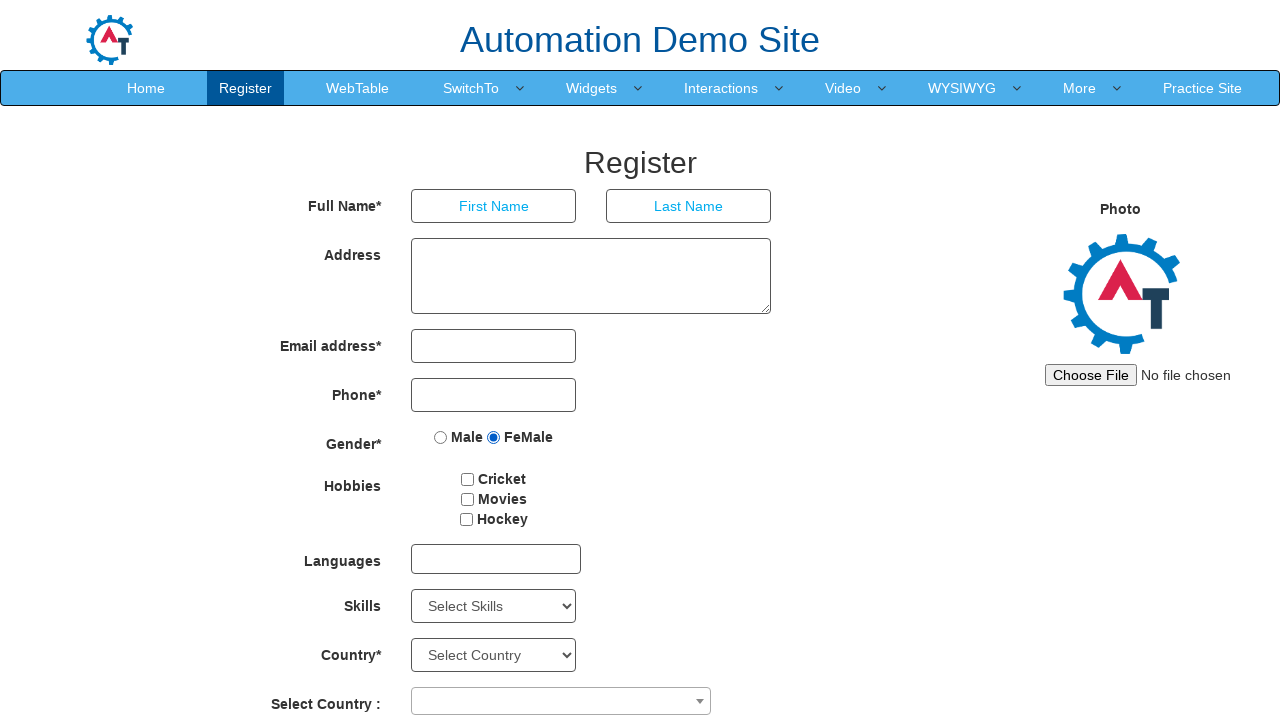

Selected Cricket checkbox for hobbies at (468, 479) on #checkbox1
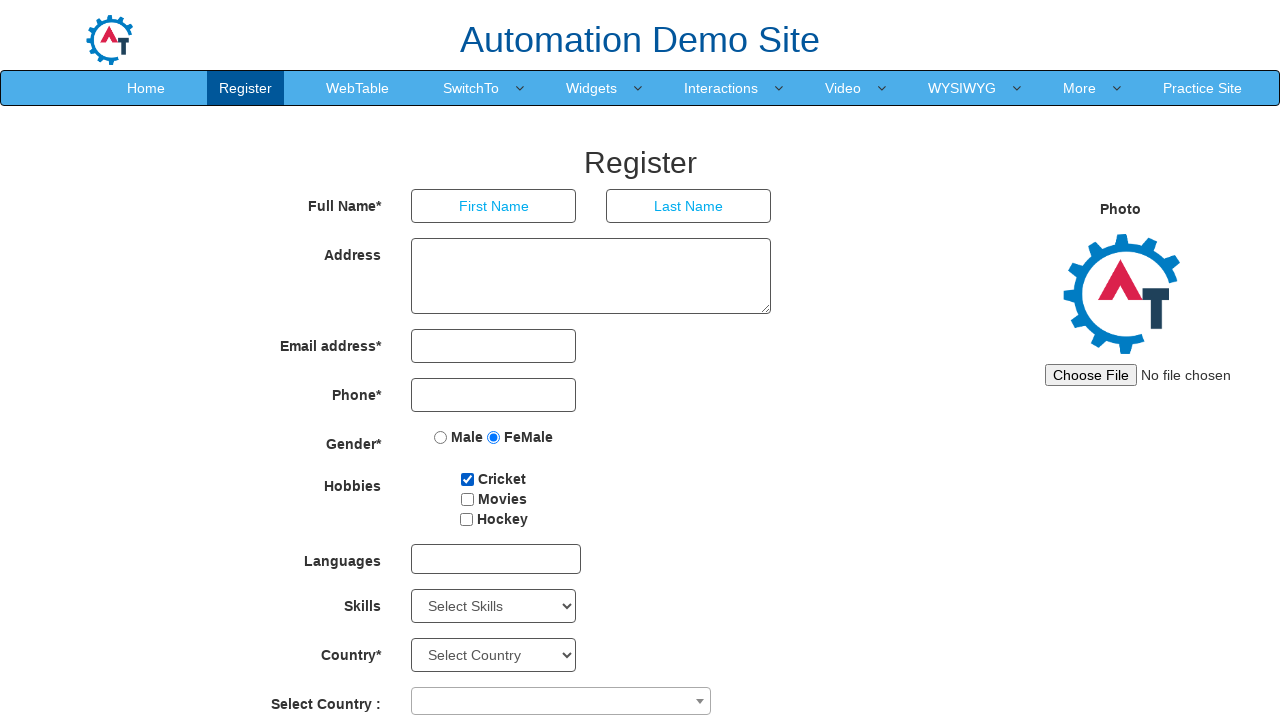

Selected Hockey checkbox for hobbies at (466, 519) on #checkbox3
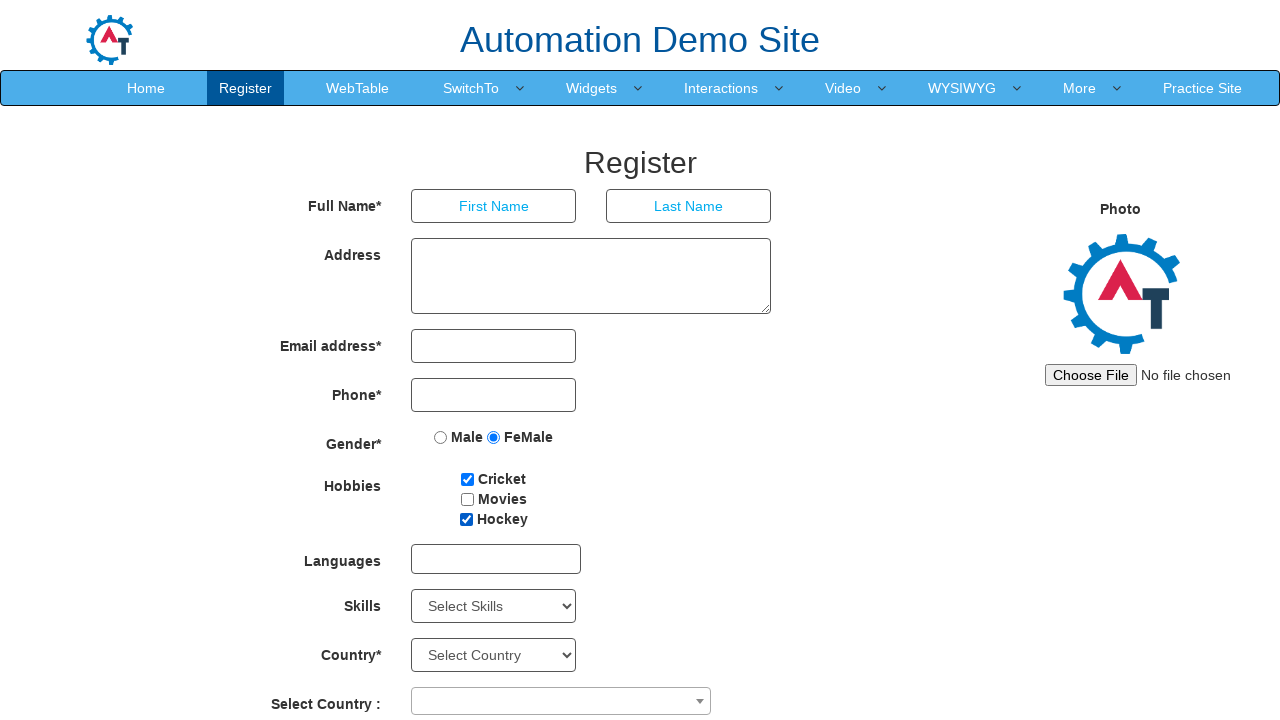

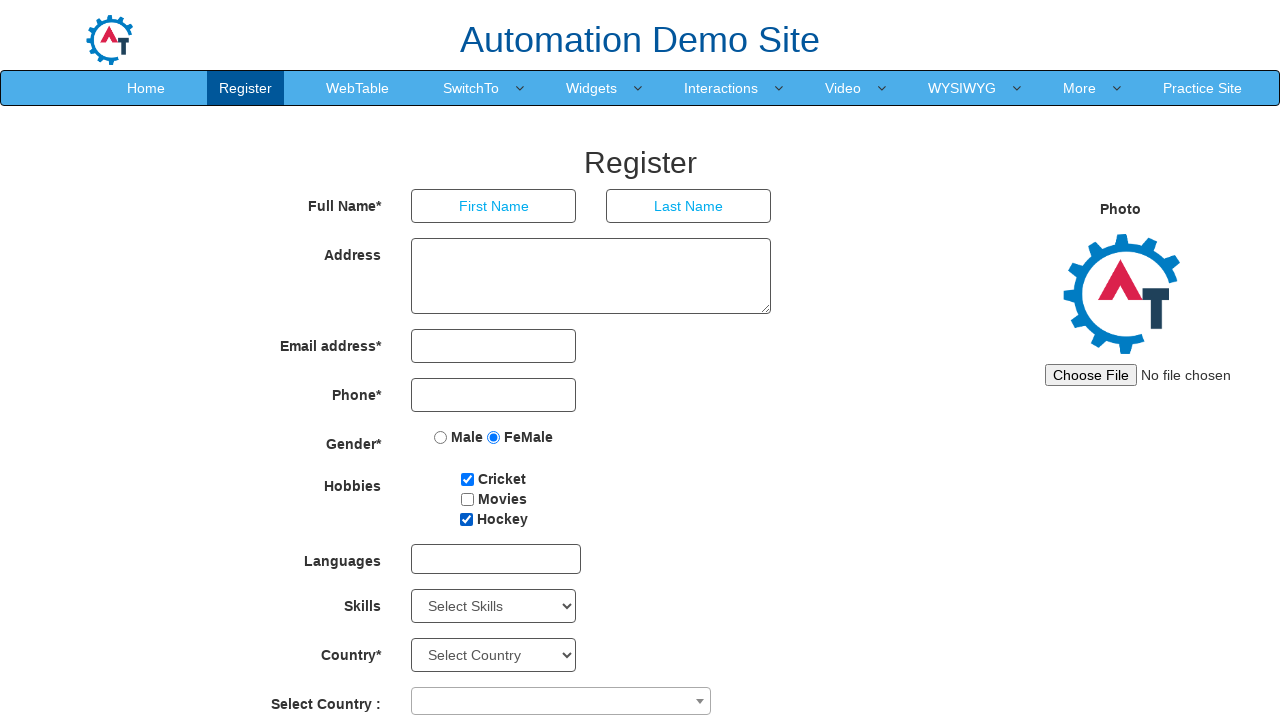